Tests search functionality by searching for Kasas in San Francisco, CA and verifying results are displayed

Starting URL: https://www.kasa.com

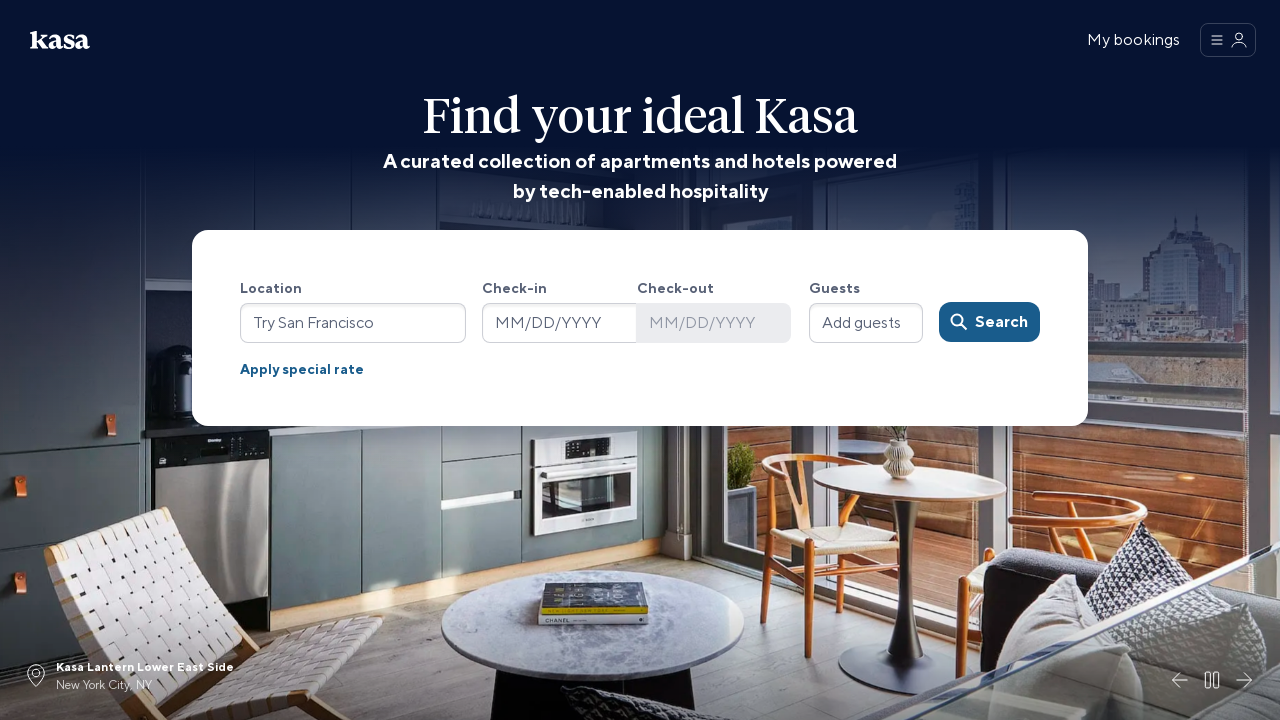

Filled location search input with 'San Francisco, CA' on #full-screen-hero-search-input
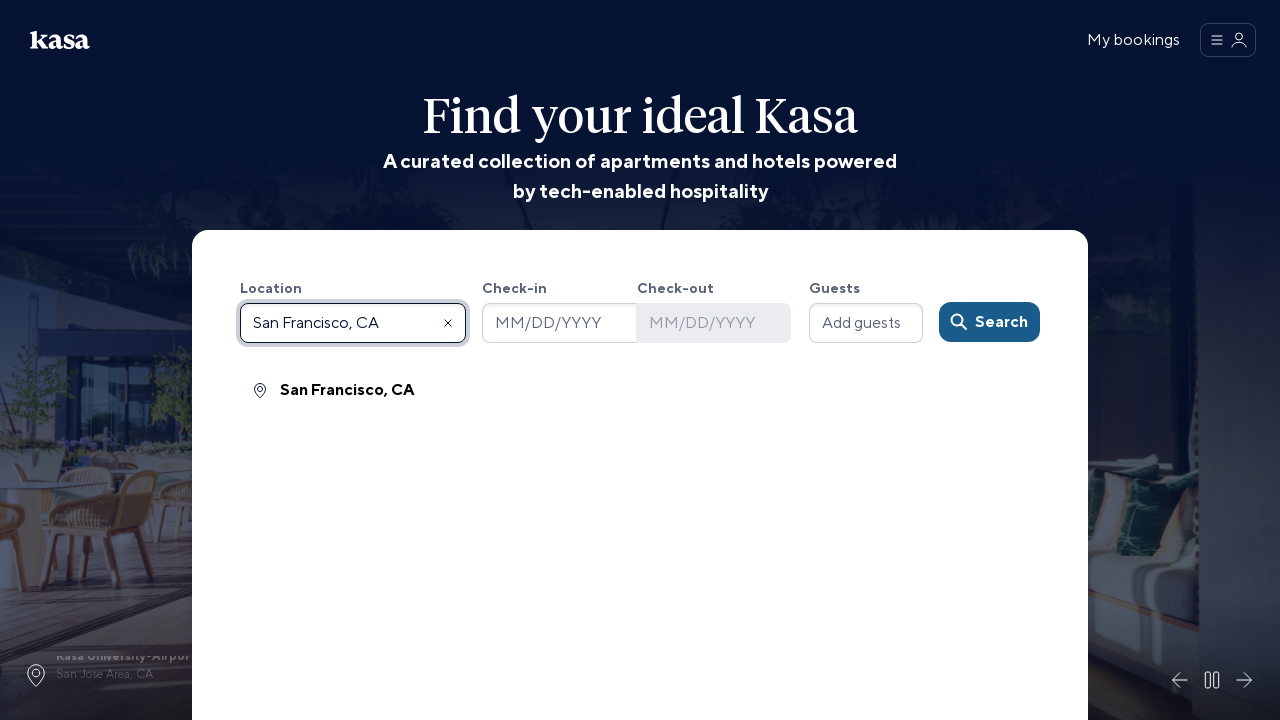

Pressed Enter to submit location search on #full-screen-hero-search-input
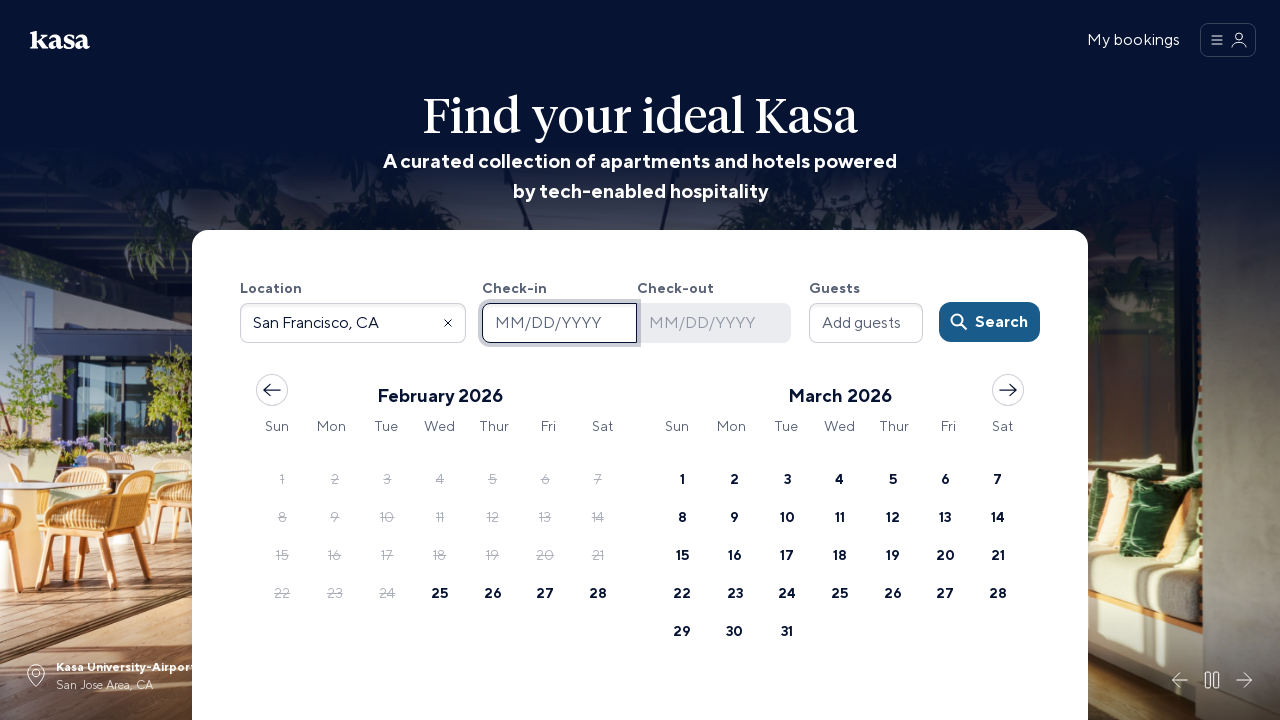

Clicked submit button to search for Kasas at (989, 322) on button[type='submit']
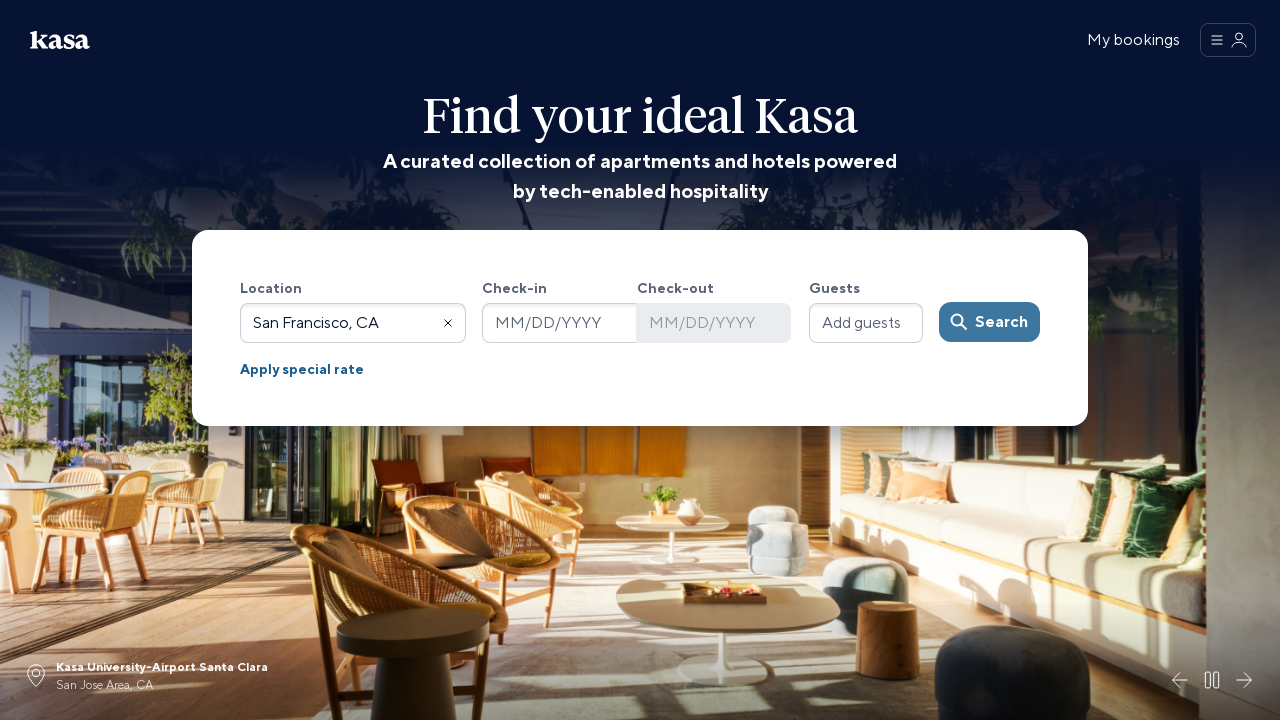

Search results loaded with location list
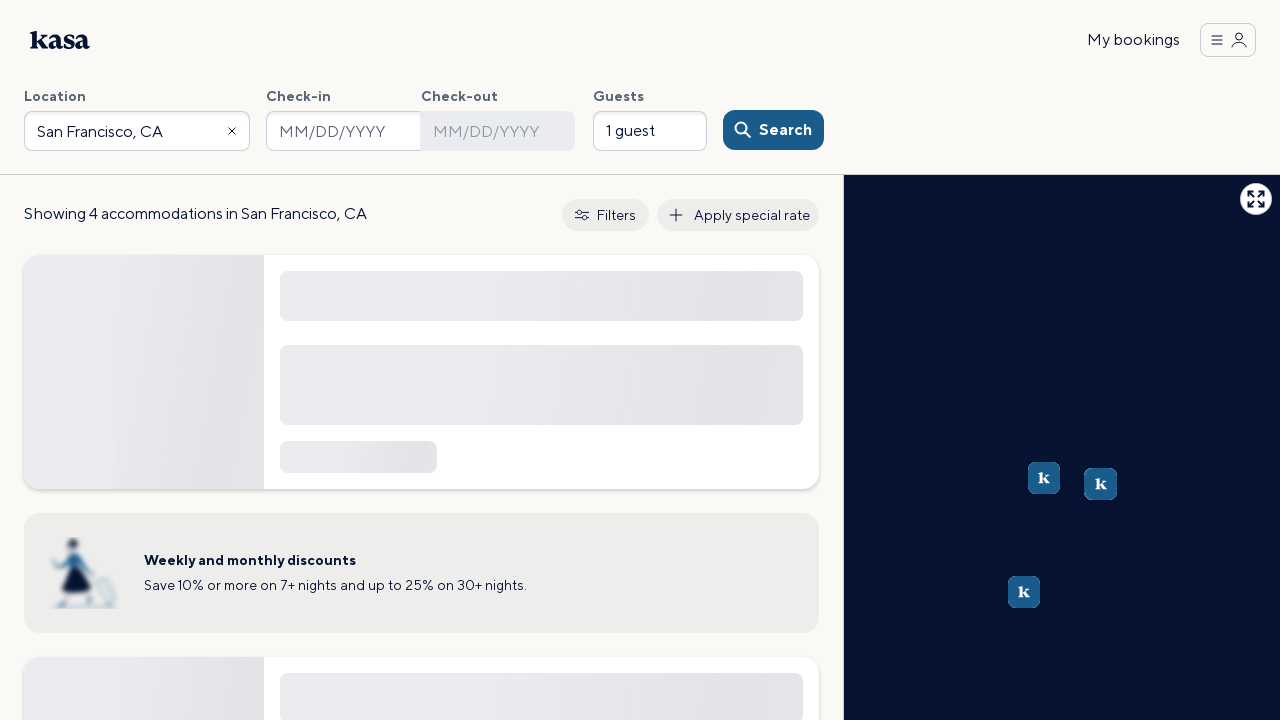

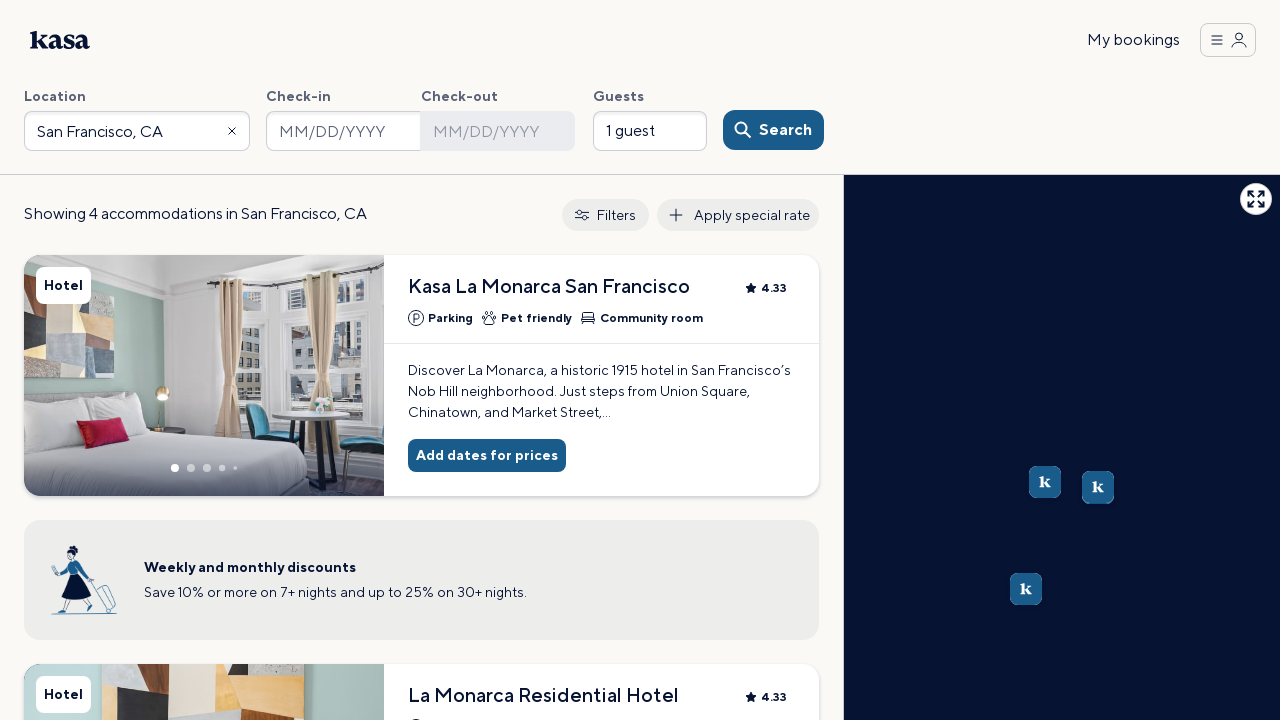